Validates top navigation menu items are clickable including Our Products, Special Offer, Popular Items, Contact Us, Search, User, Cart, and Help icons

Starting URL: https://advantageonlineshopping.com/

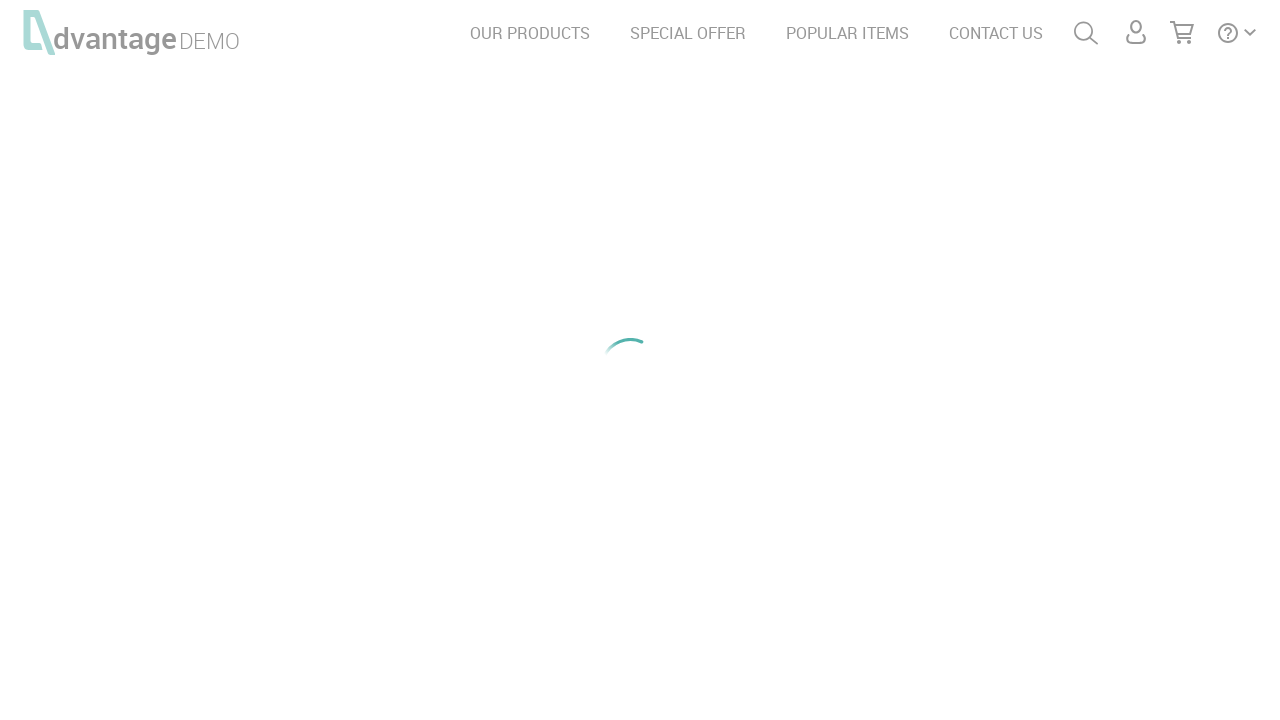

Clicked OUR PRODUCTS link in top navigation at (530, 33) on xpath=//a[contains(., 'OUR PRODUCTS')]
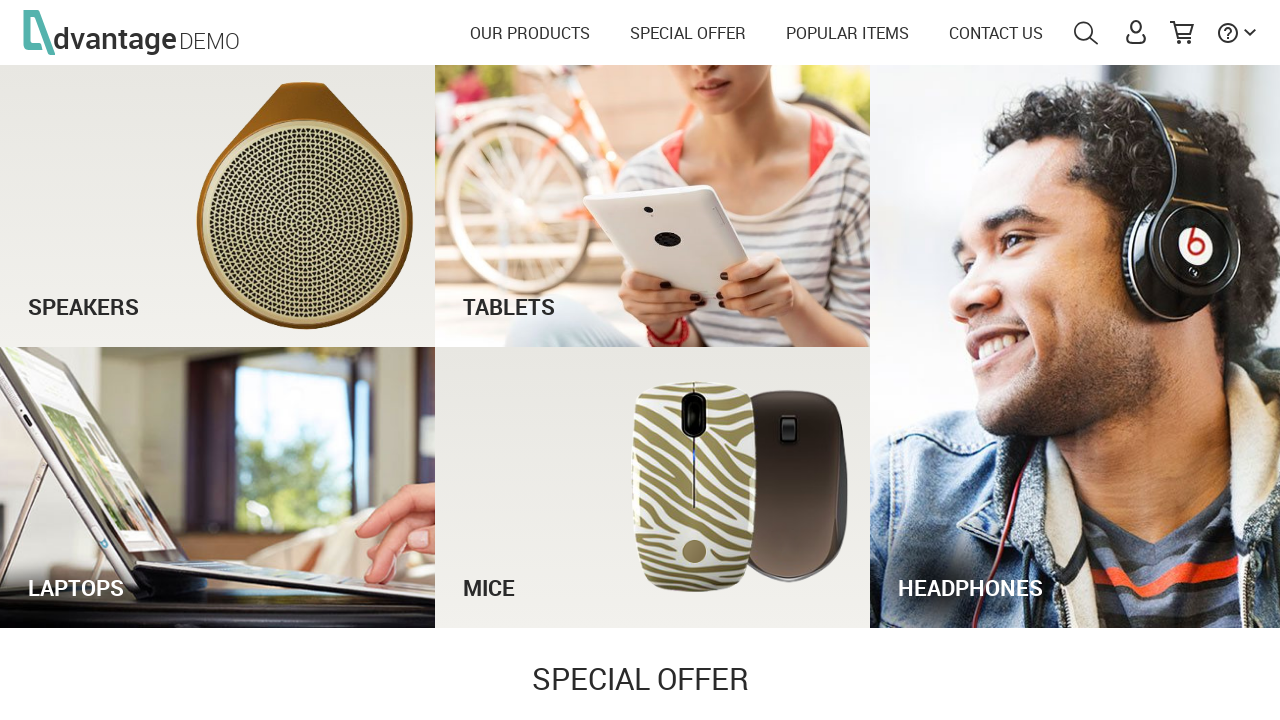

Clicked SPECIAL OFFER link in top navigation at (688, 33) on text=SPECIAL OFFER
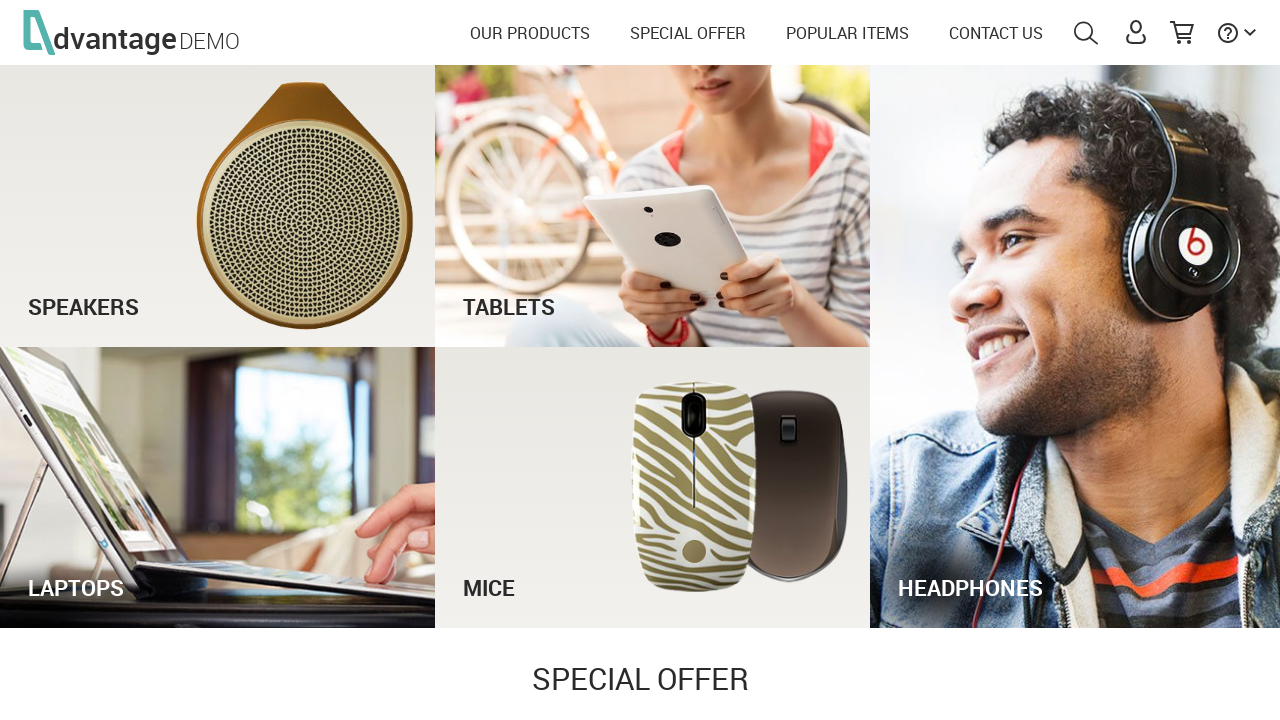

Clicked POPULAR ITEMS link in top navigation at (848, 33) on text=POPULAR ITEMS
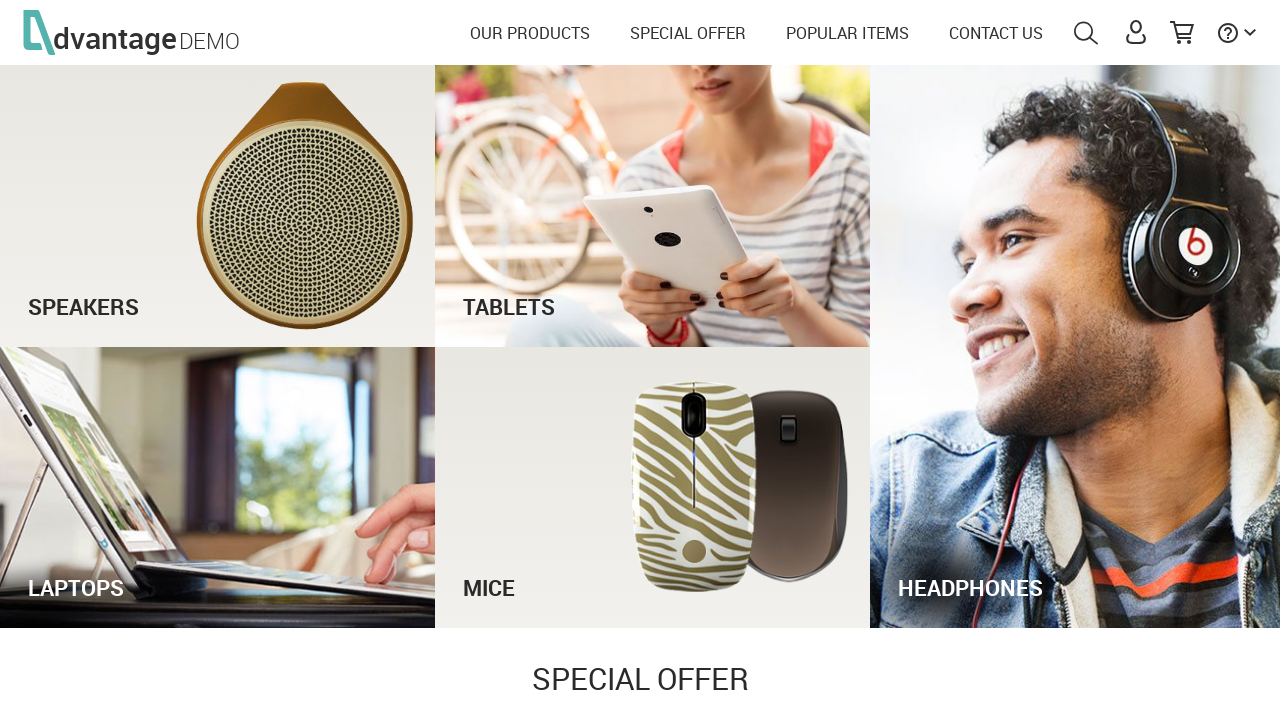

Clicked CONTACT US link in top navigation at (996, 33) on text=CONTACT US
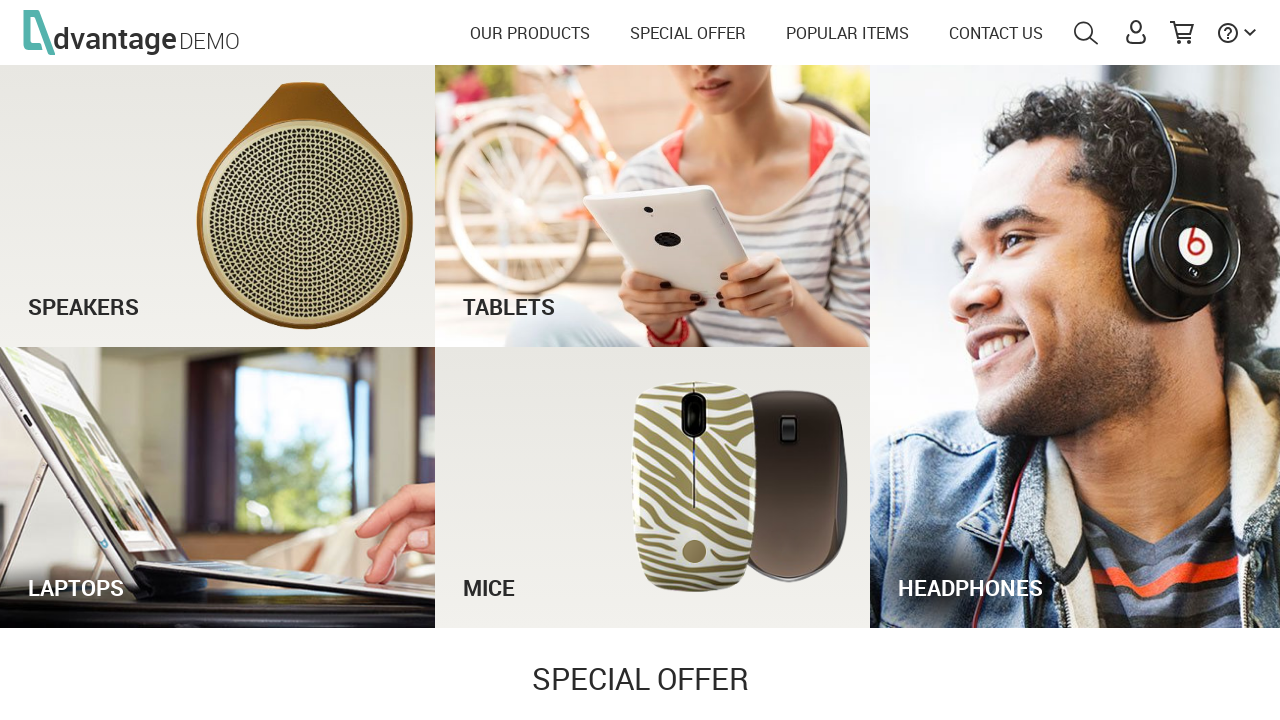

Clicked Search icon in top navigation at (1086, 33) on #menuSearch
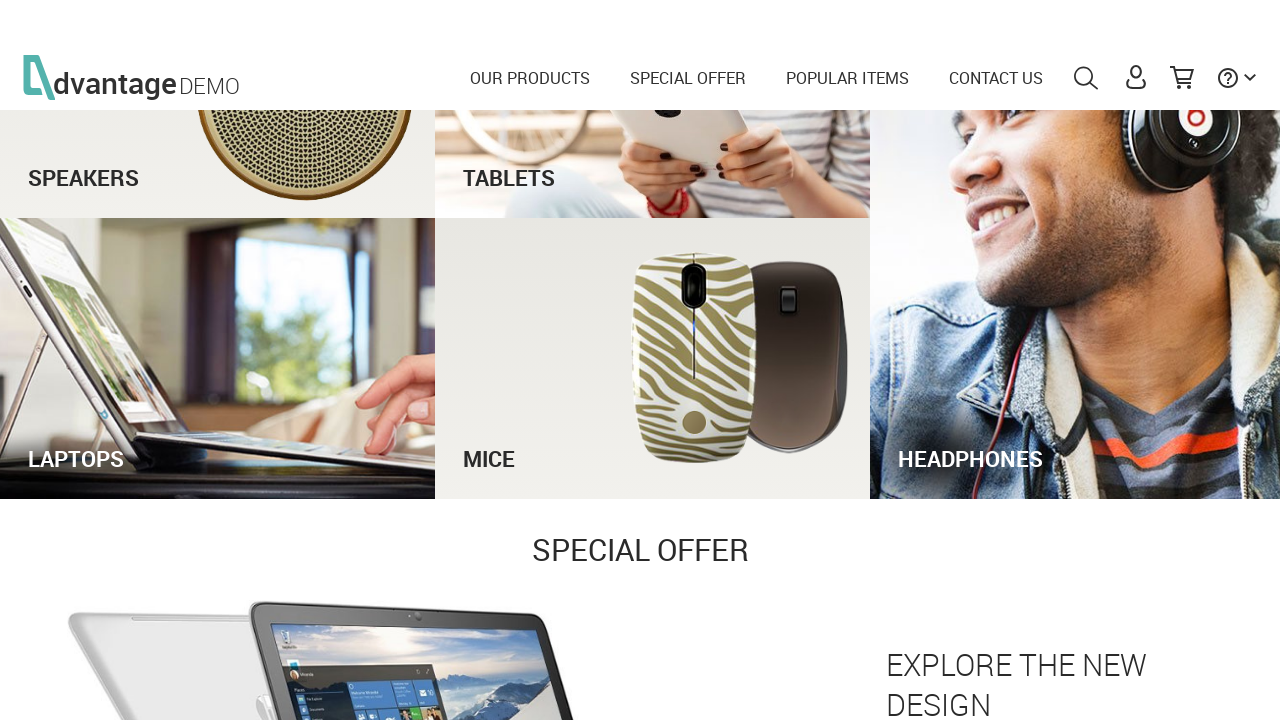

Clicked User icon in top navigation at (1136, 32) on #menuUser
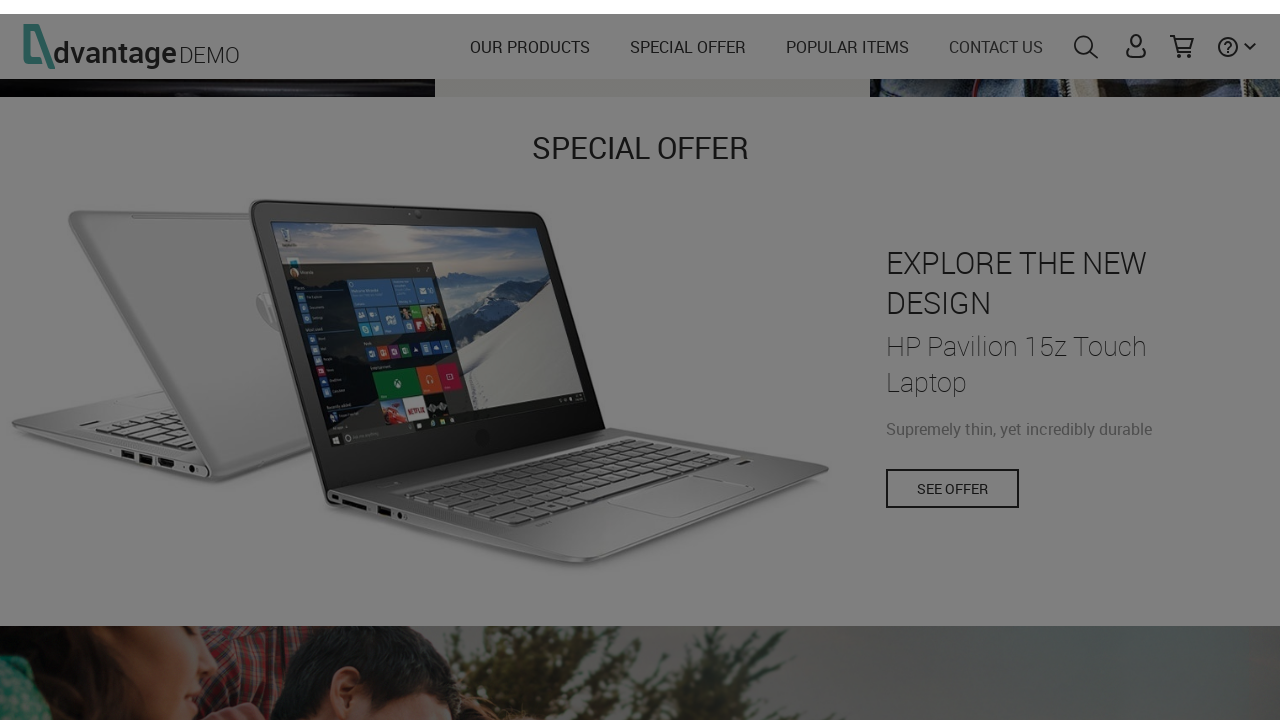

Reloaded page to close any popups
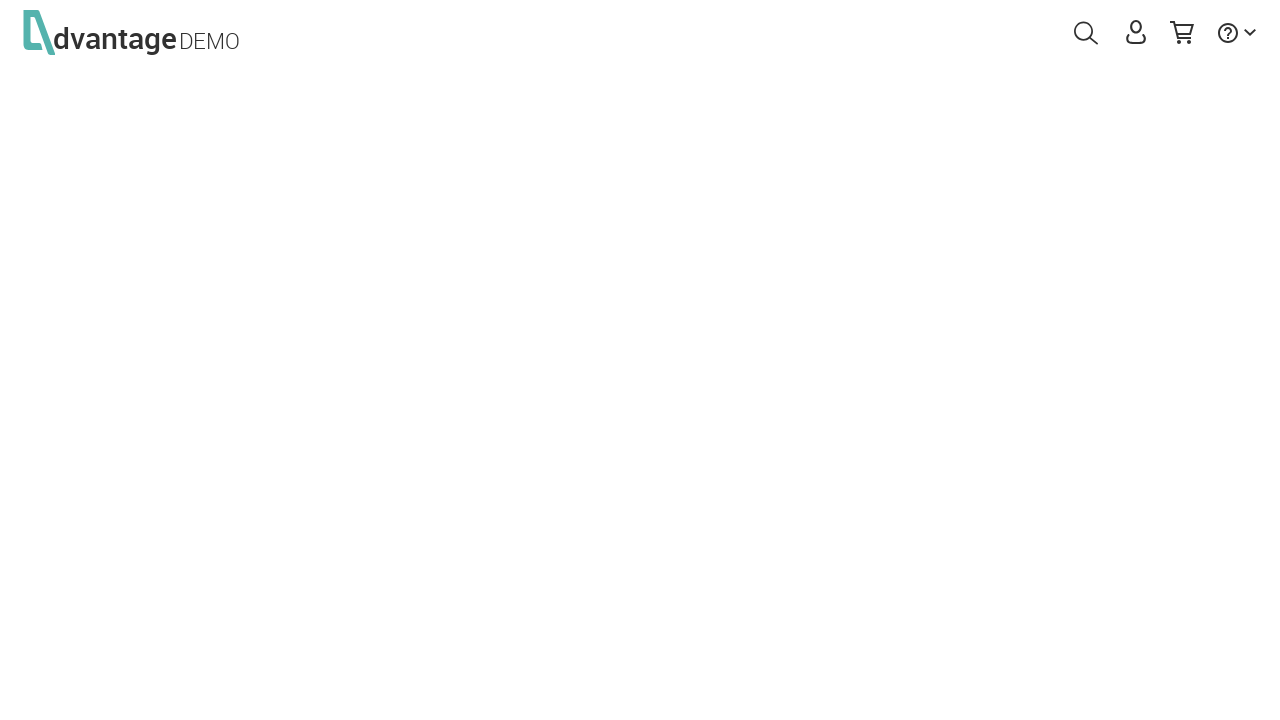

Clicked Cart icon in top navigation at (1182, 32) on #menuCart
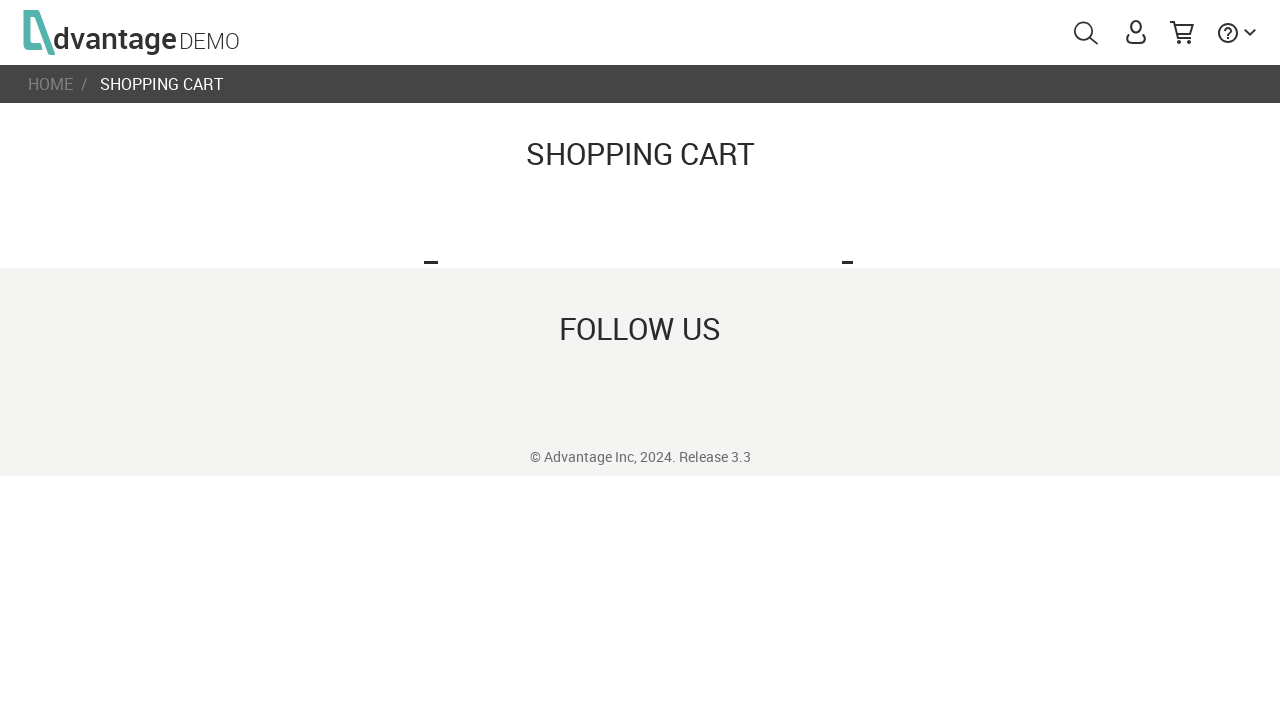

Navigated back from cart
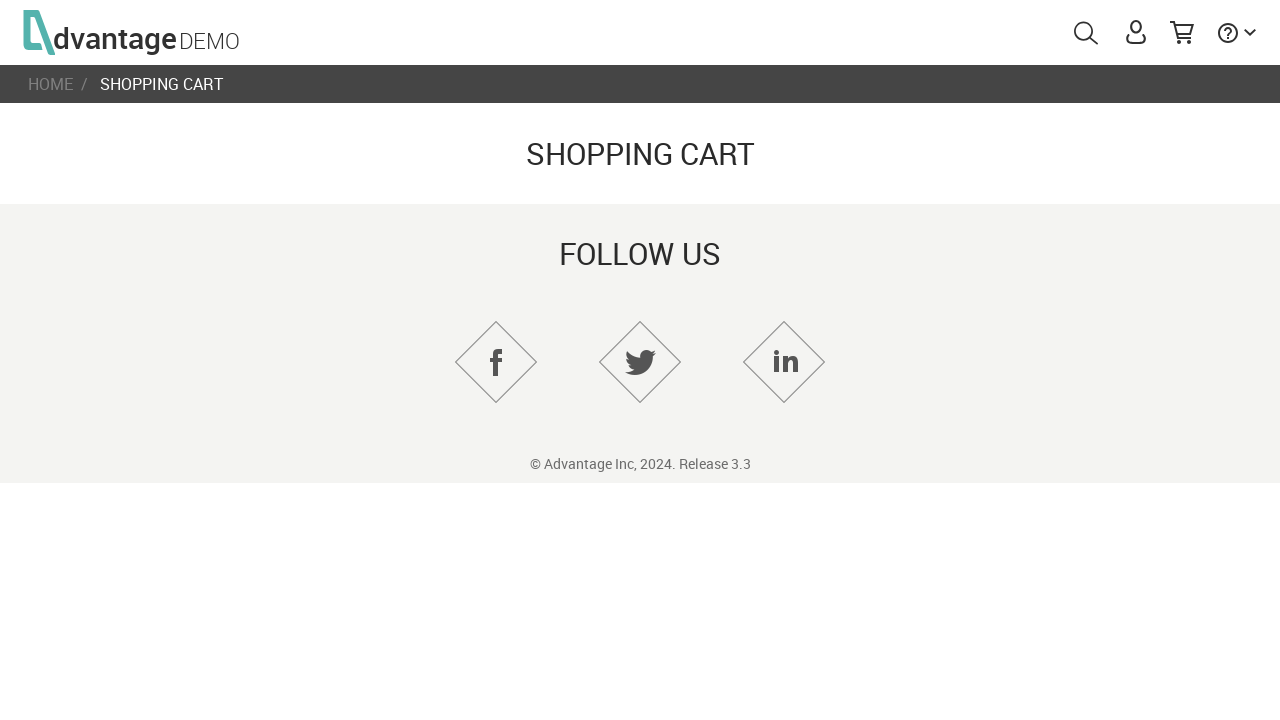

Clicked Help icon in top navigation at (1228, 33) on #menuHelp
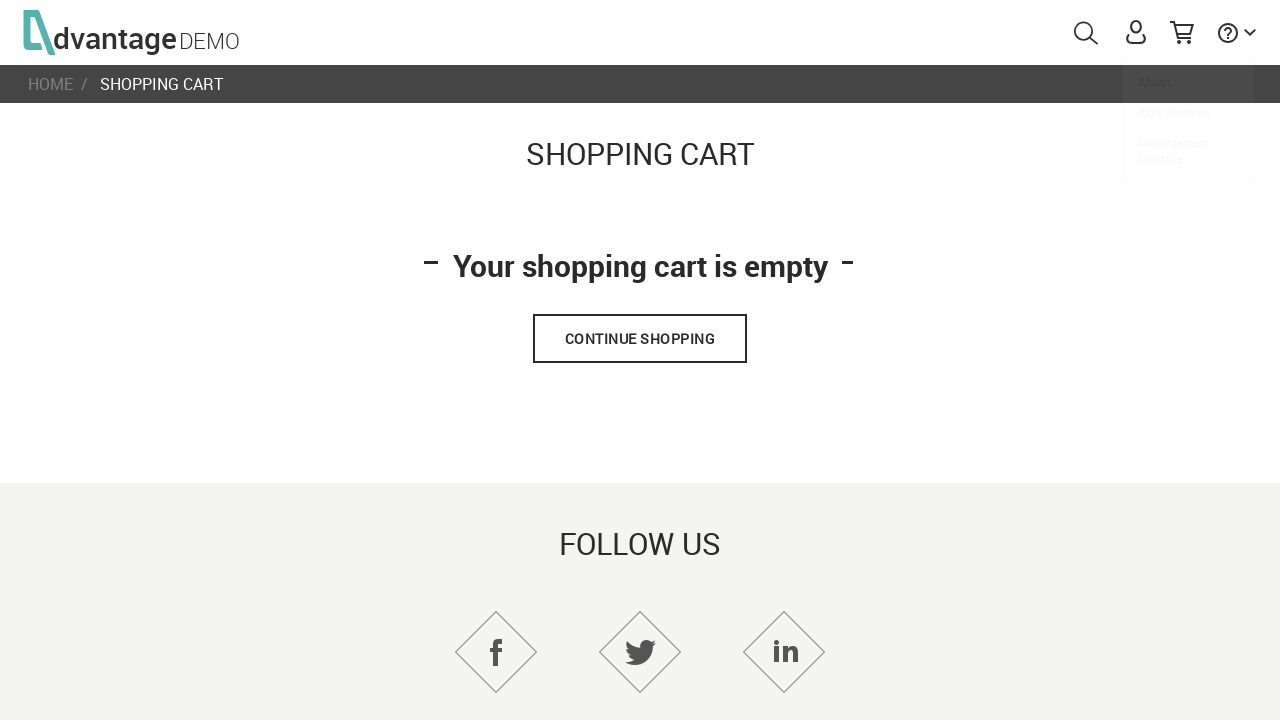

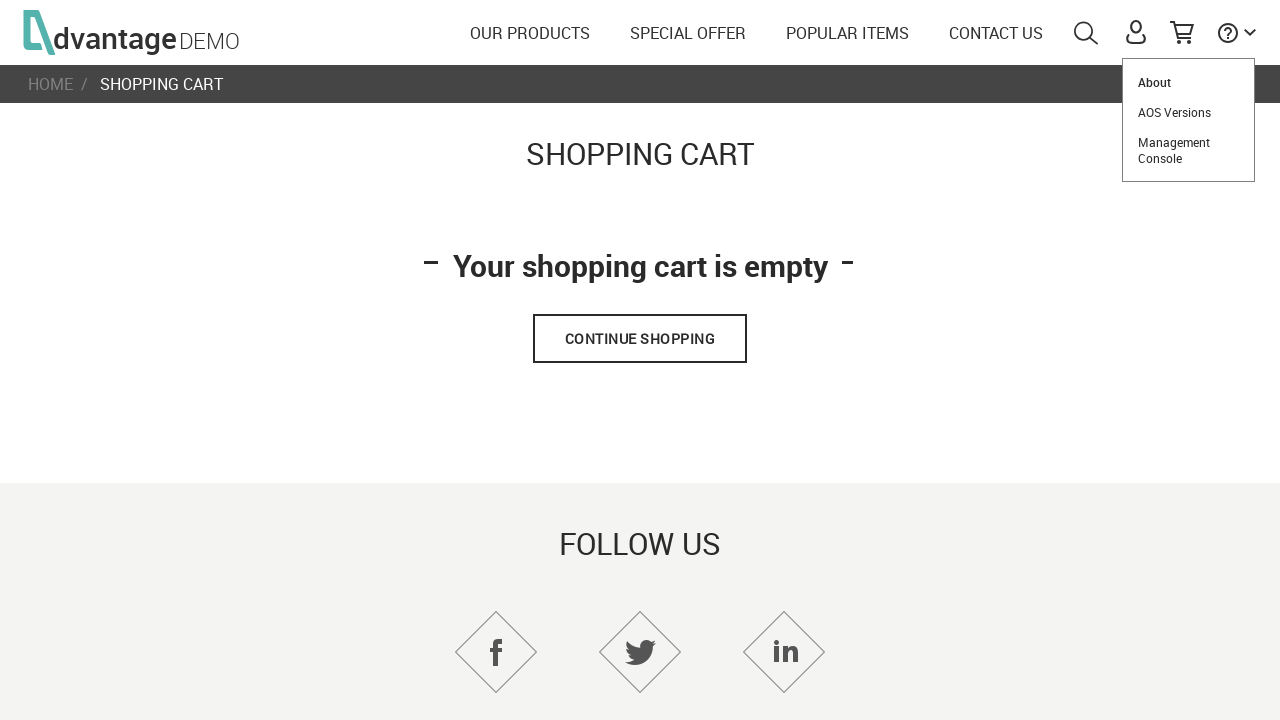